Tests that navigation links contain required text and link to all pages

Starting URL: https://ntig-uppsala.github.io/Frisor-Saxe/index-fi.html

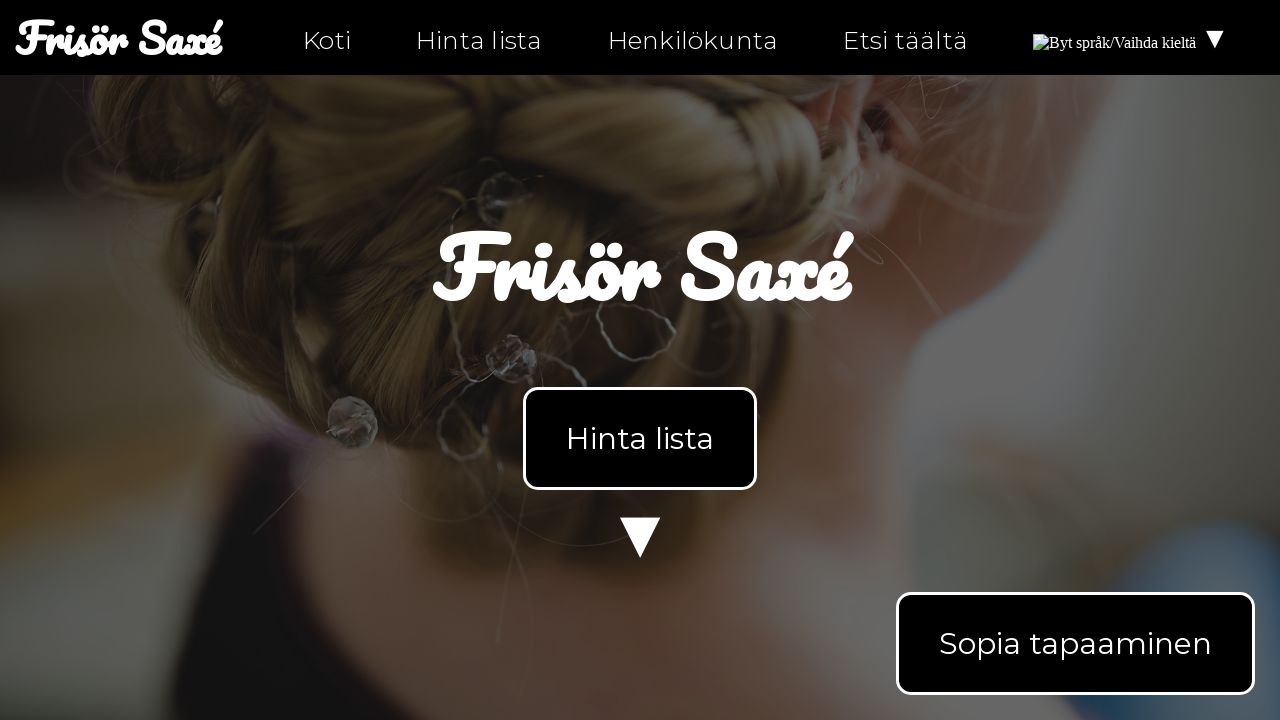

Retrieved body text content from index page
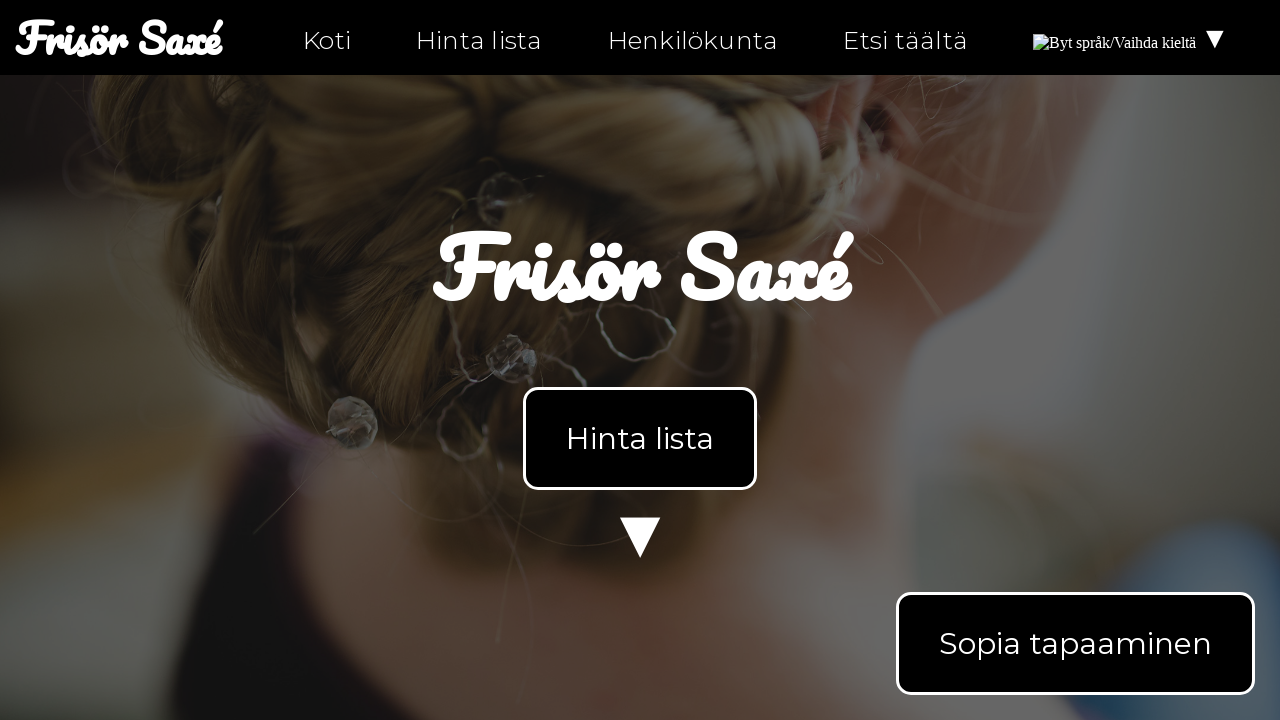

Verified link text 'Koti' is present on page
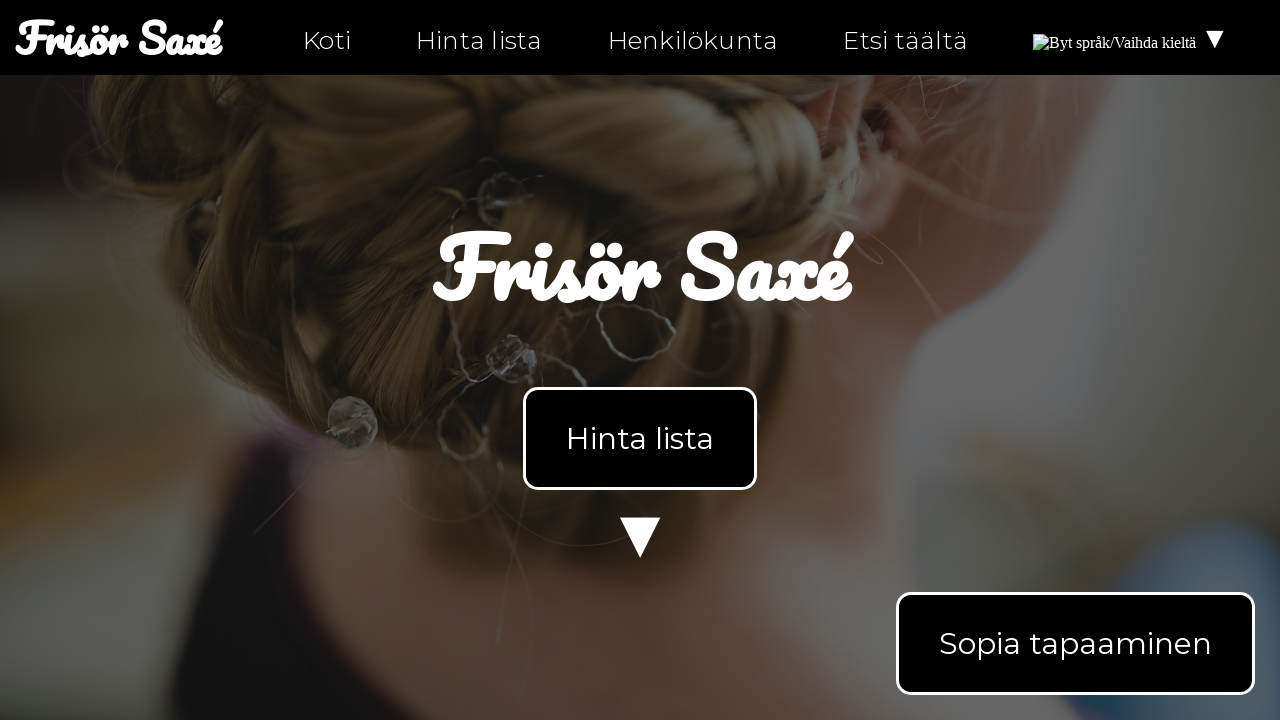

Verified link text 'Henkilökunta' is present on page
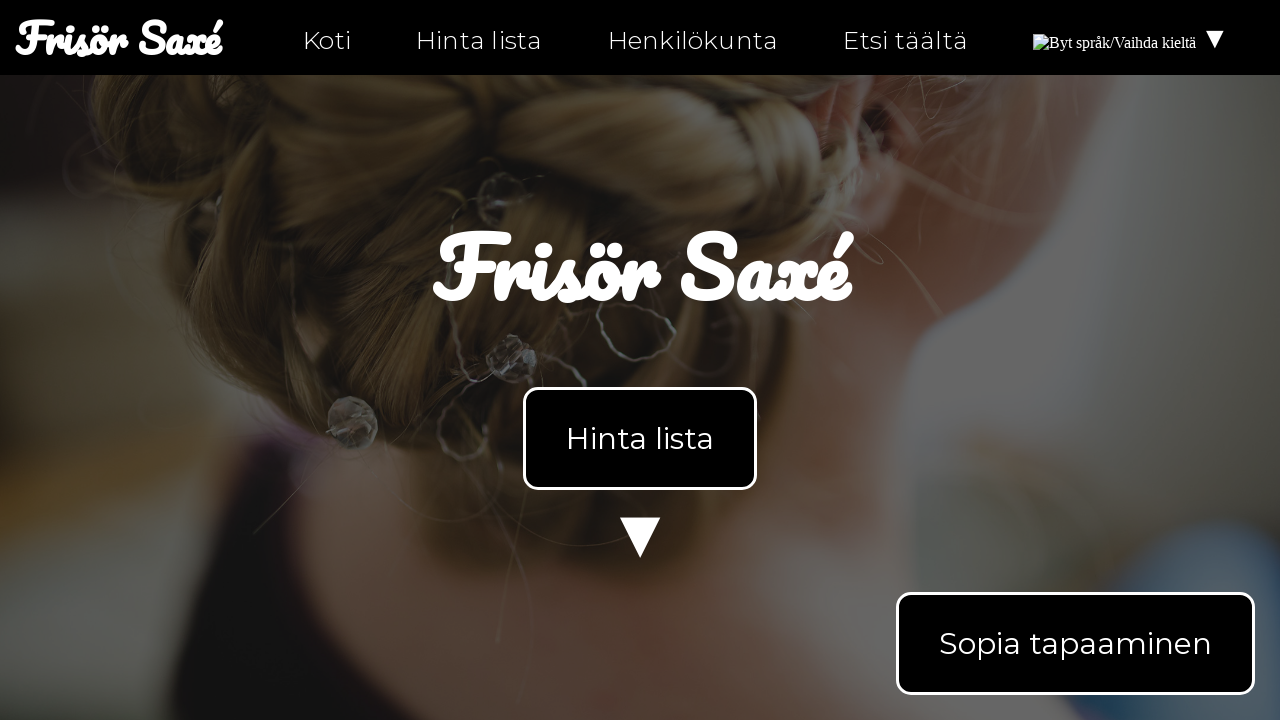

Verified link text 'Etsi täältä' is present on page
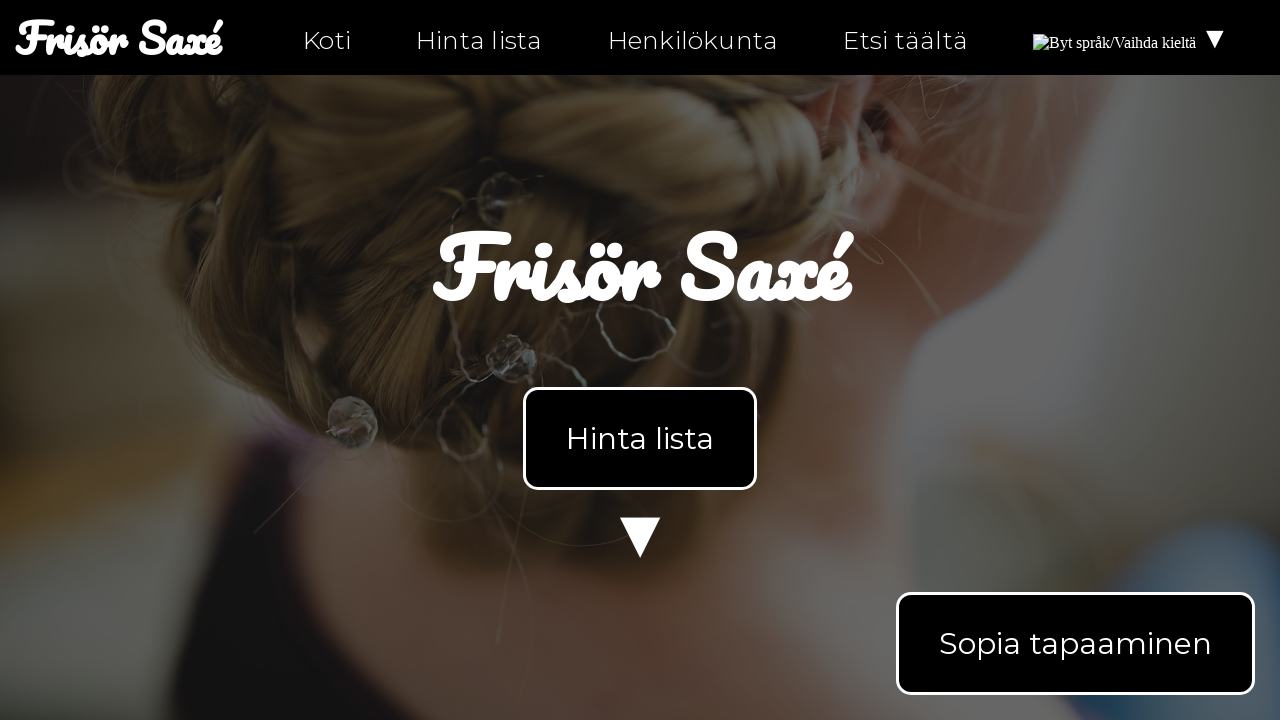

Retrieved all navigation links from index page
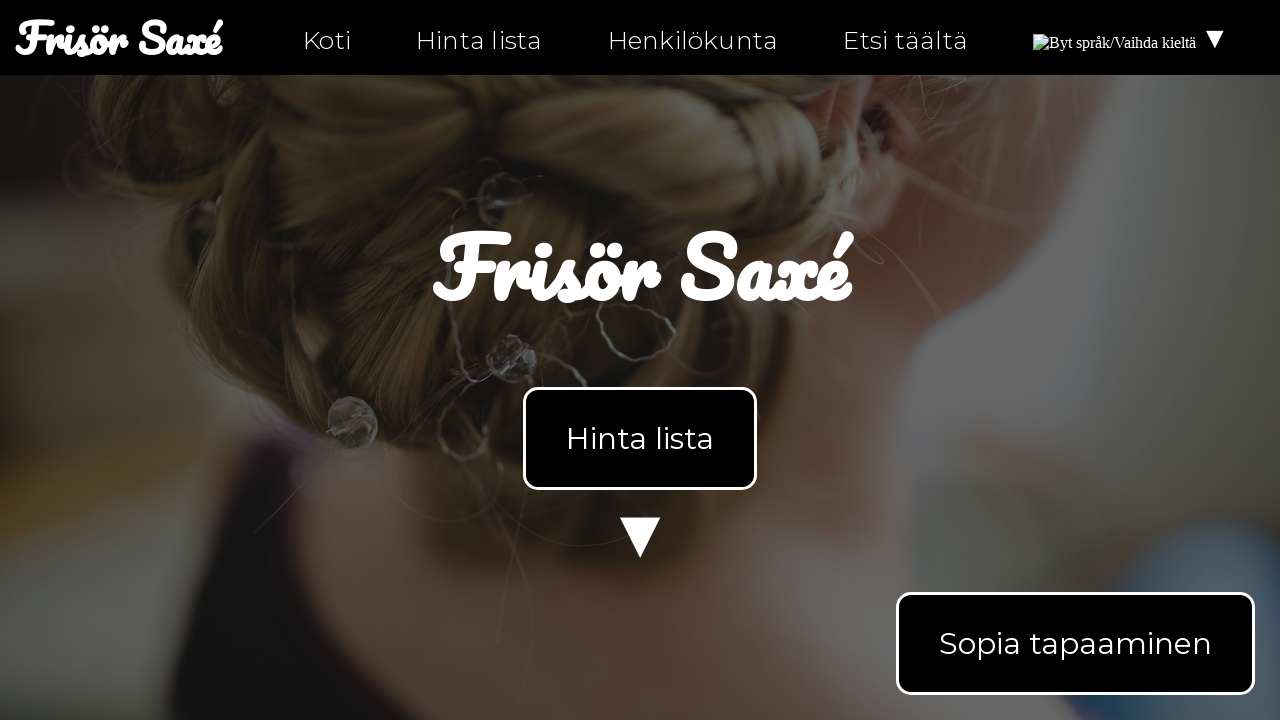

Extracted href filenames from navigation links
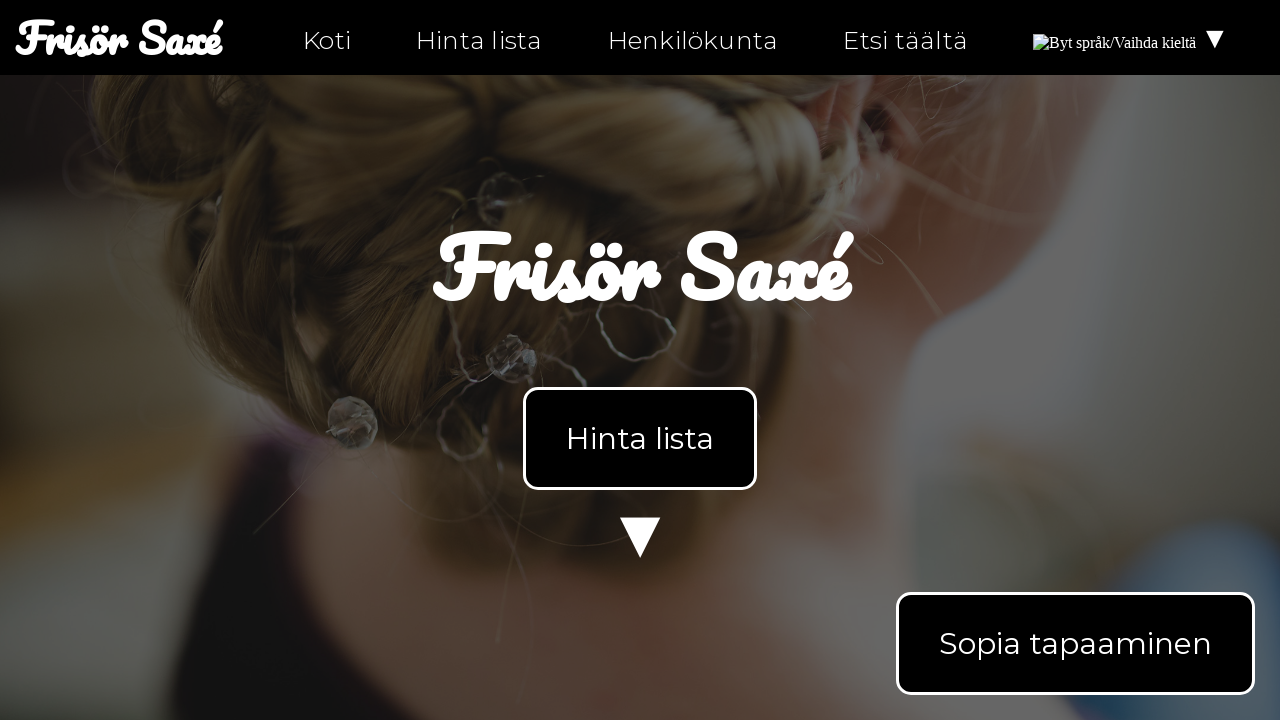

Verified navigation contains link to index-fi.html
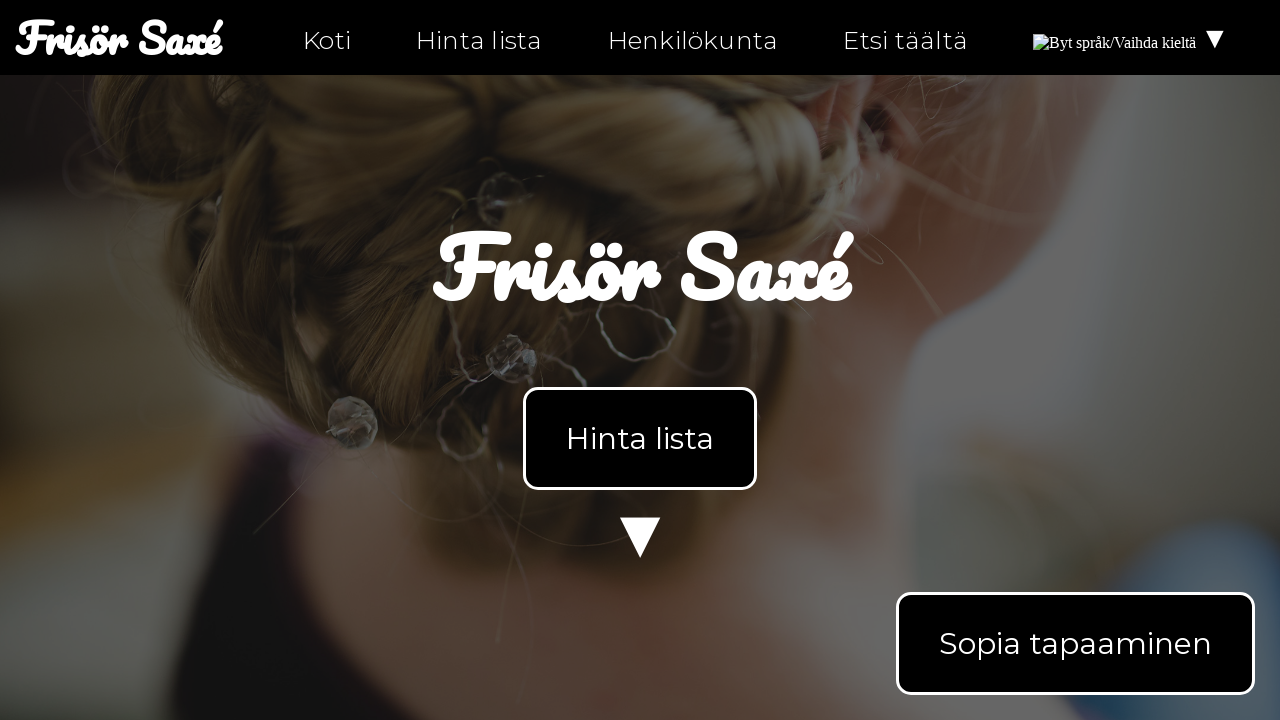

Verified navigation contains link to personal-fi.html
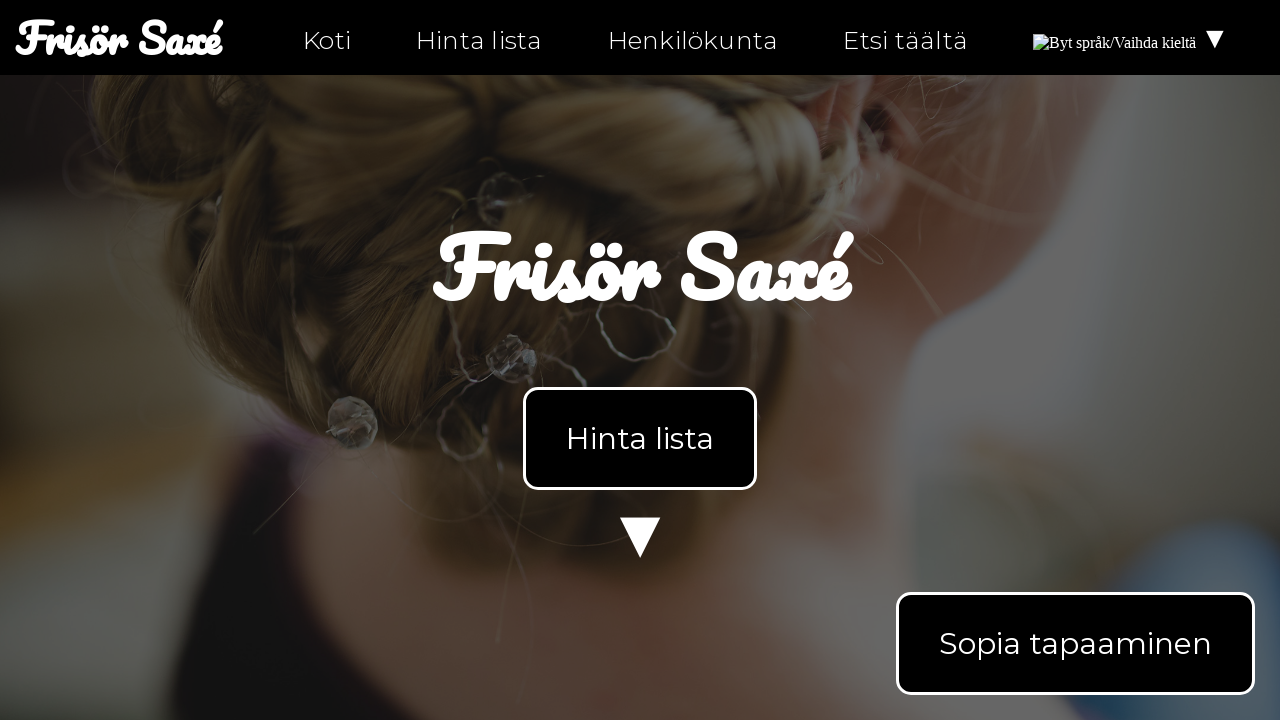

Verified navigation contains link to hitta-hit-fi.html
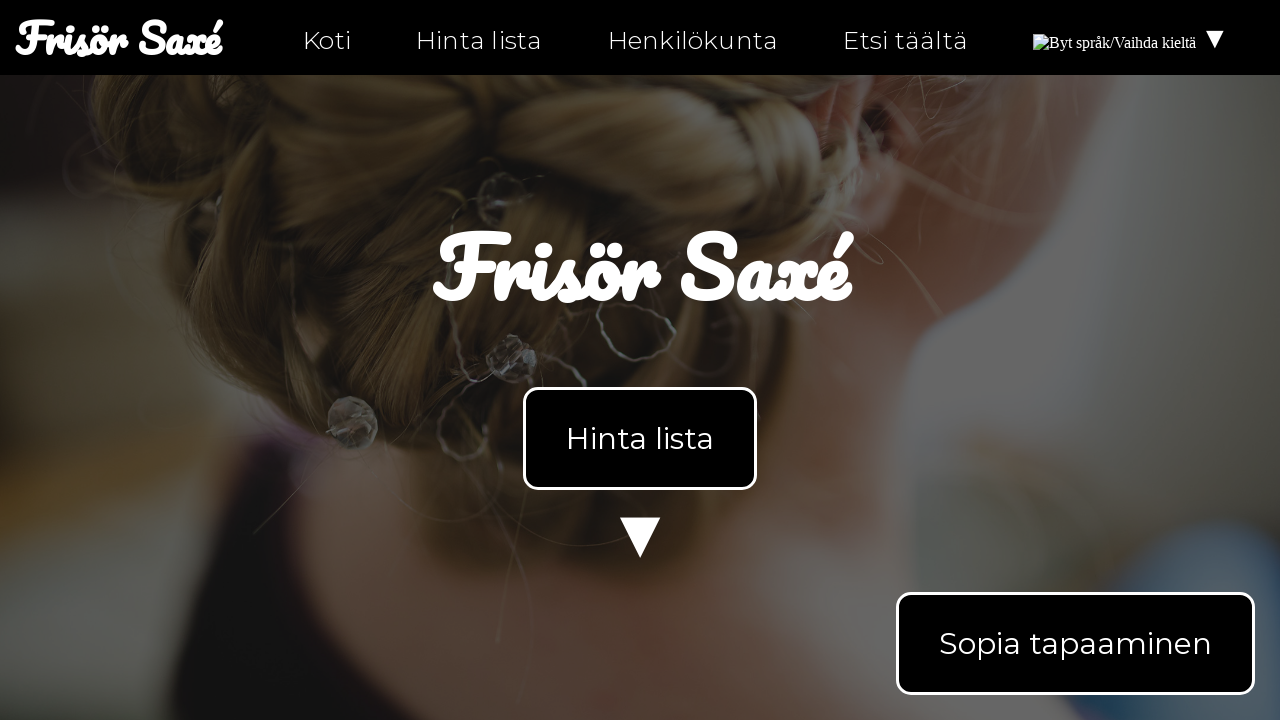

Navigated to personal-fi.html page
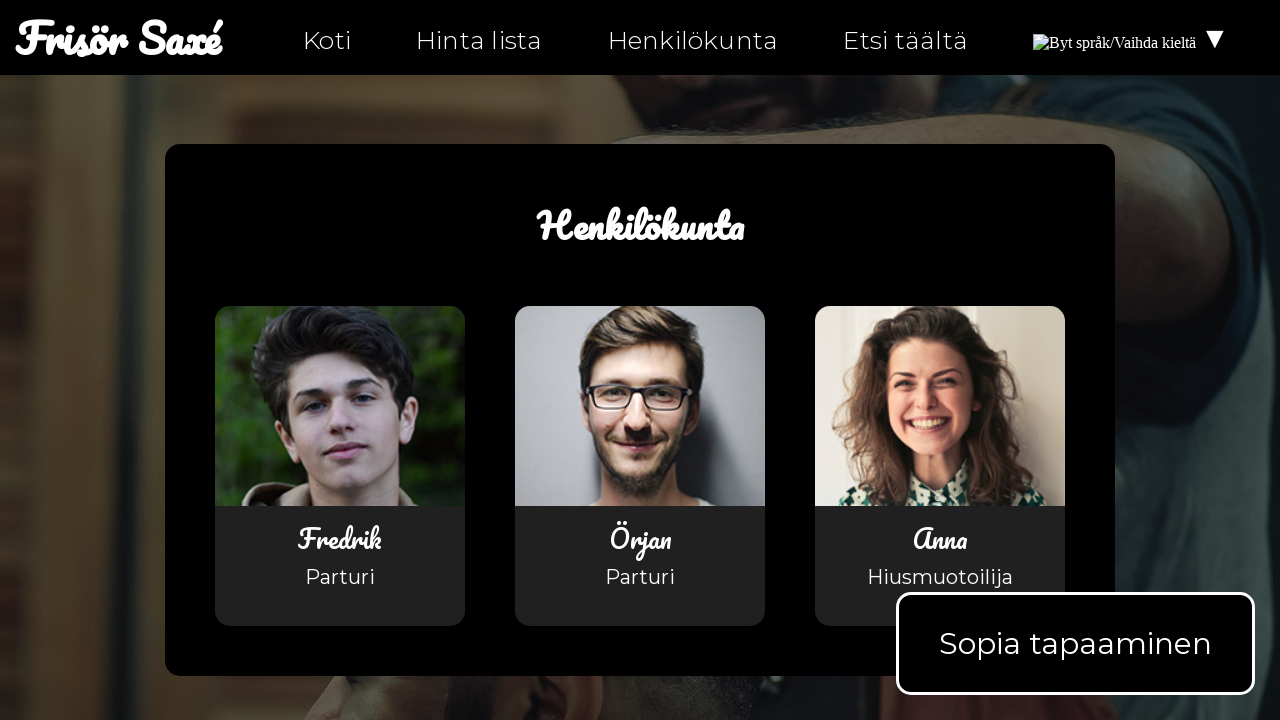

Retrieved all navigation links from personal page
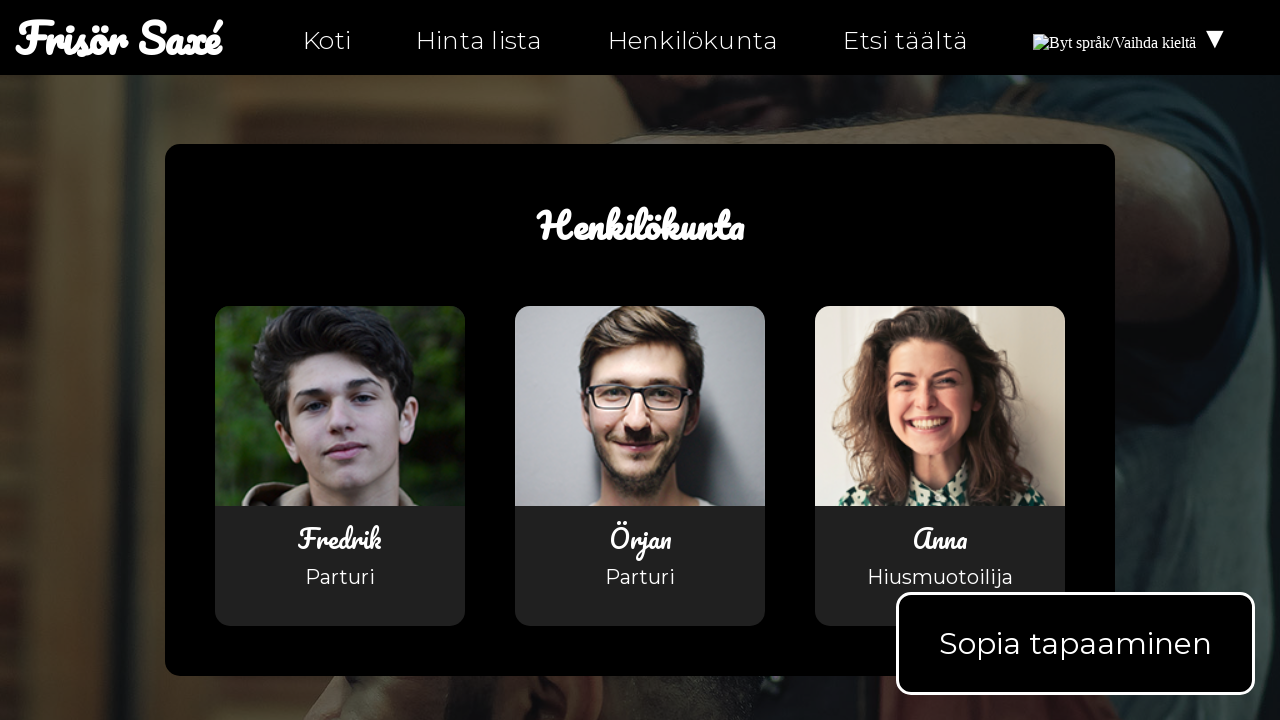

Extracted href filenames from personal page navigation links
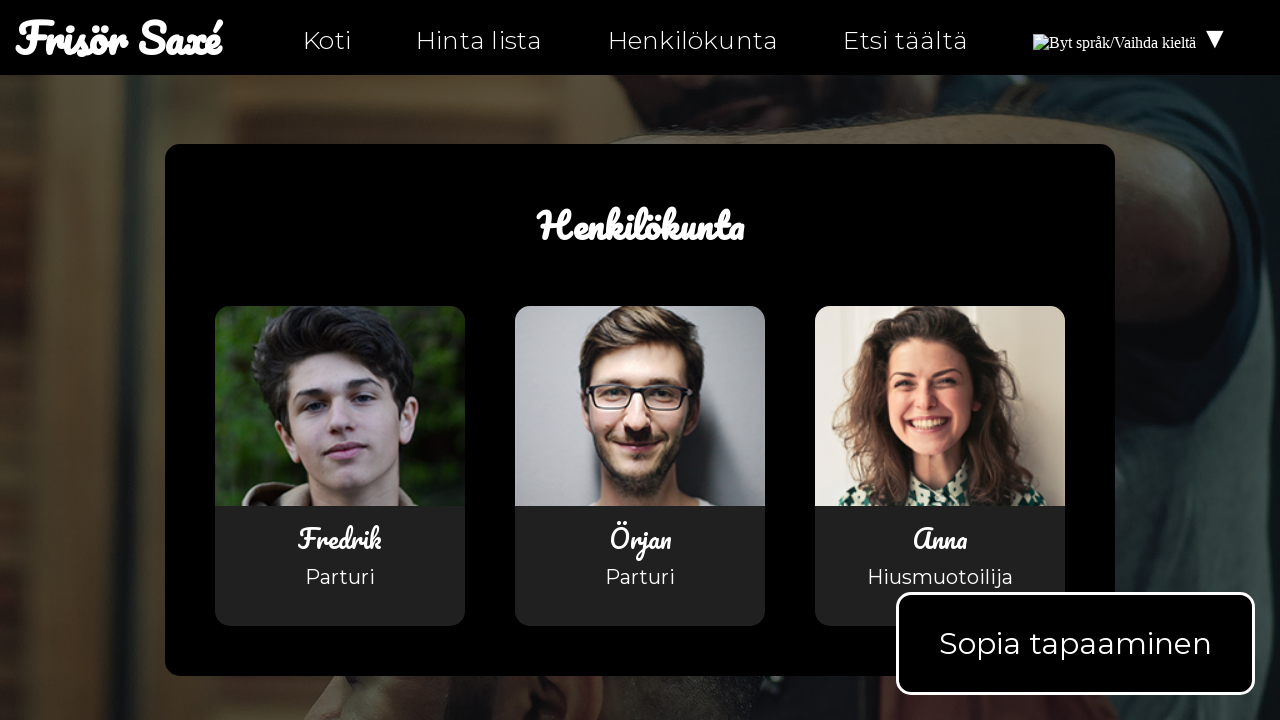

Verified personal page navigation contains link to index-fi.html
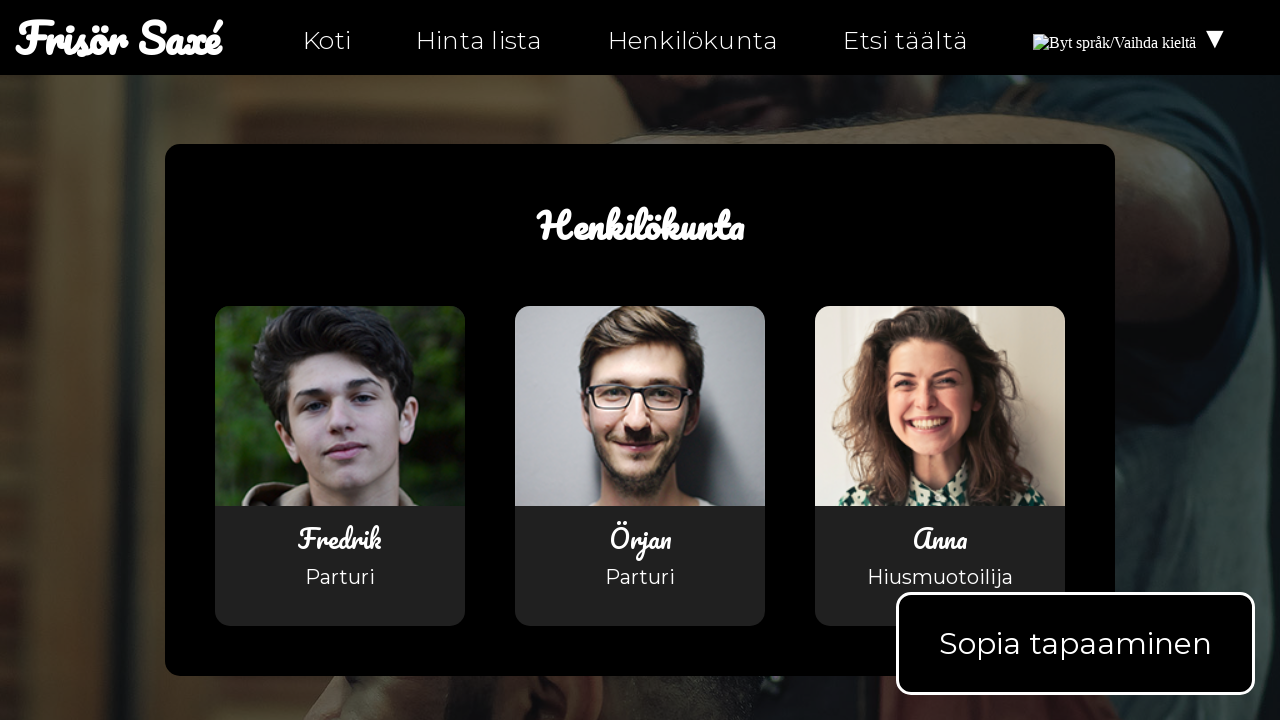

Verified personal page navigation contains link to personal-fi.html
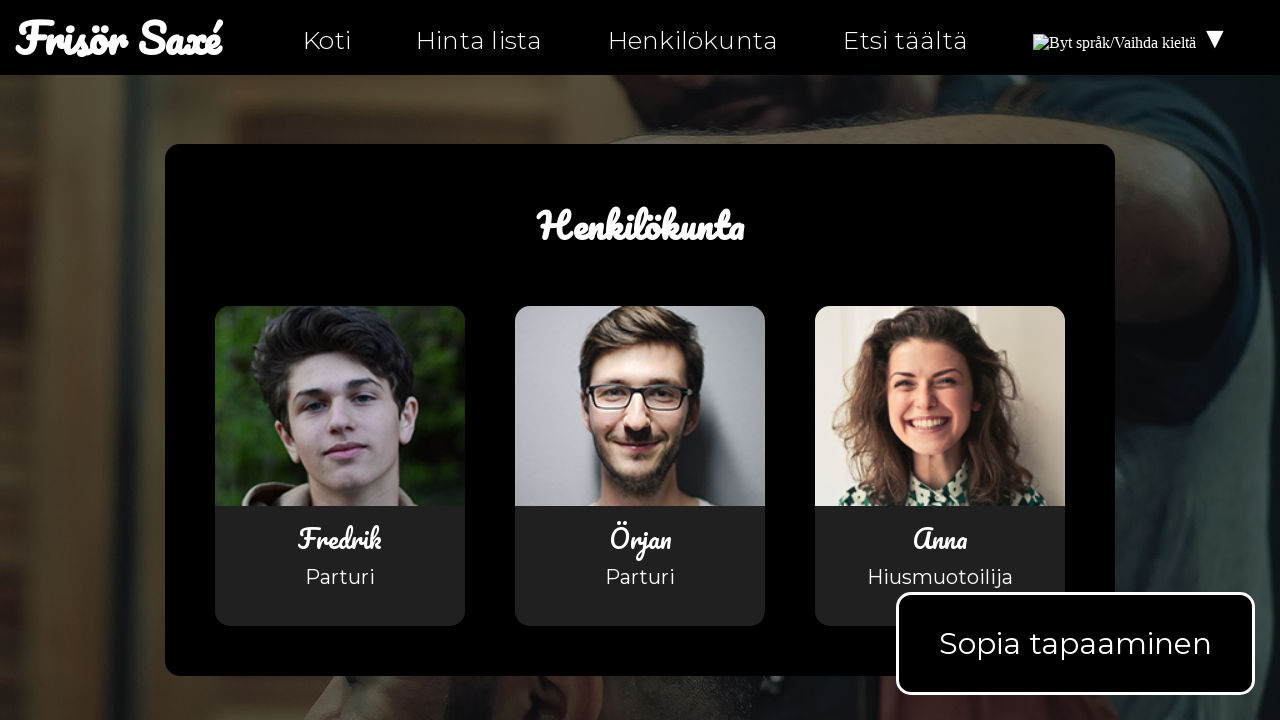

Verified personal page navigation contains link to hitta-hit-fi.html
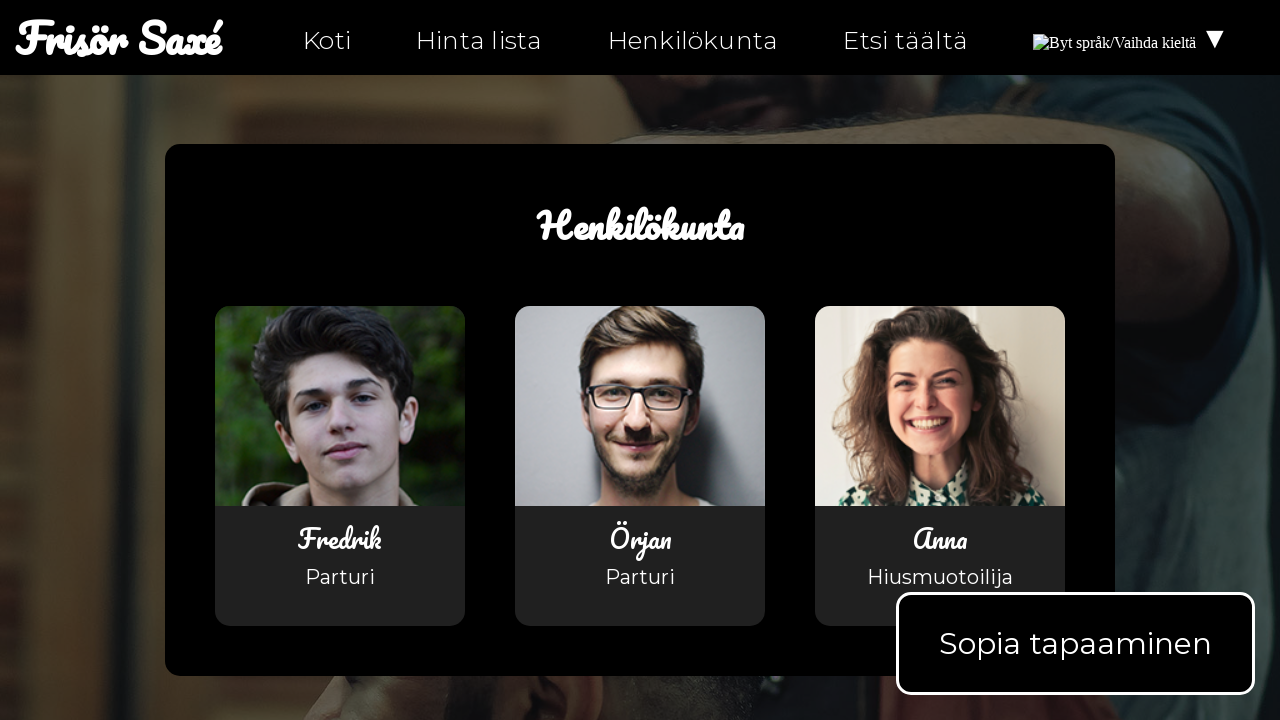

Navigated to hitta-hit-fi.html page
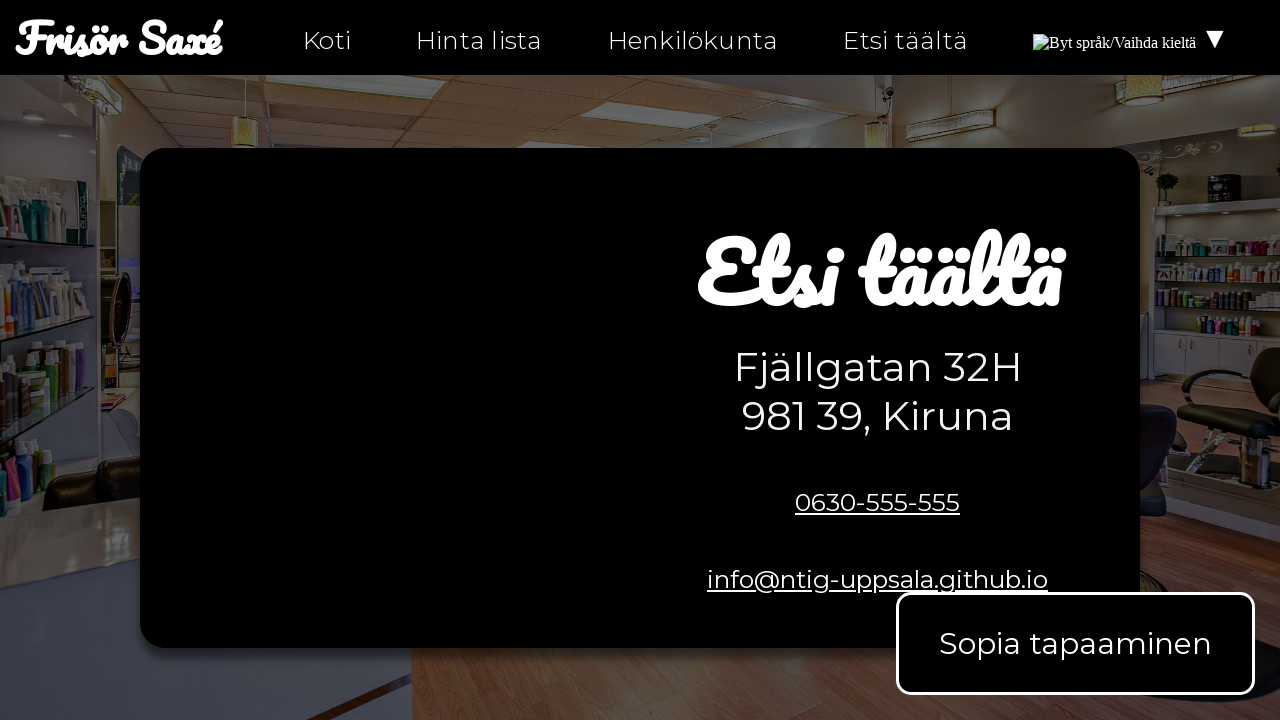

Retrieved all navigation links from hitta-hit page
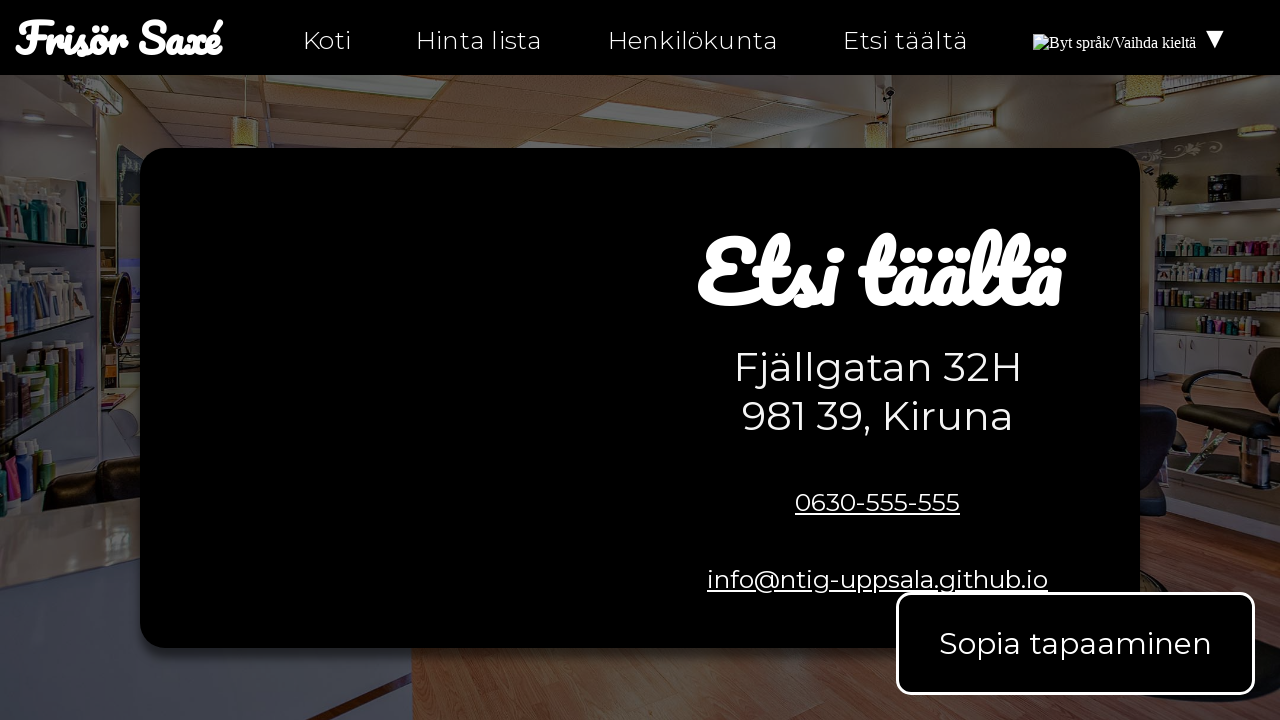

Extracted href filenames from hitta-hit page navigation links
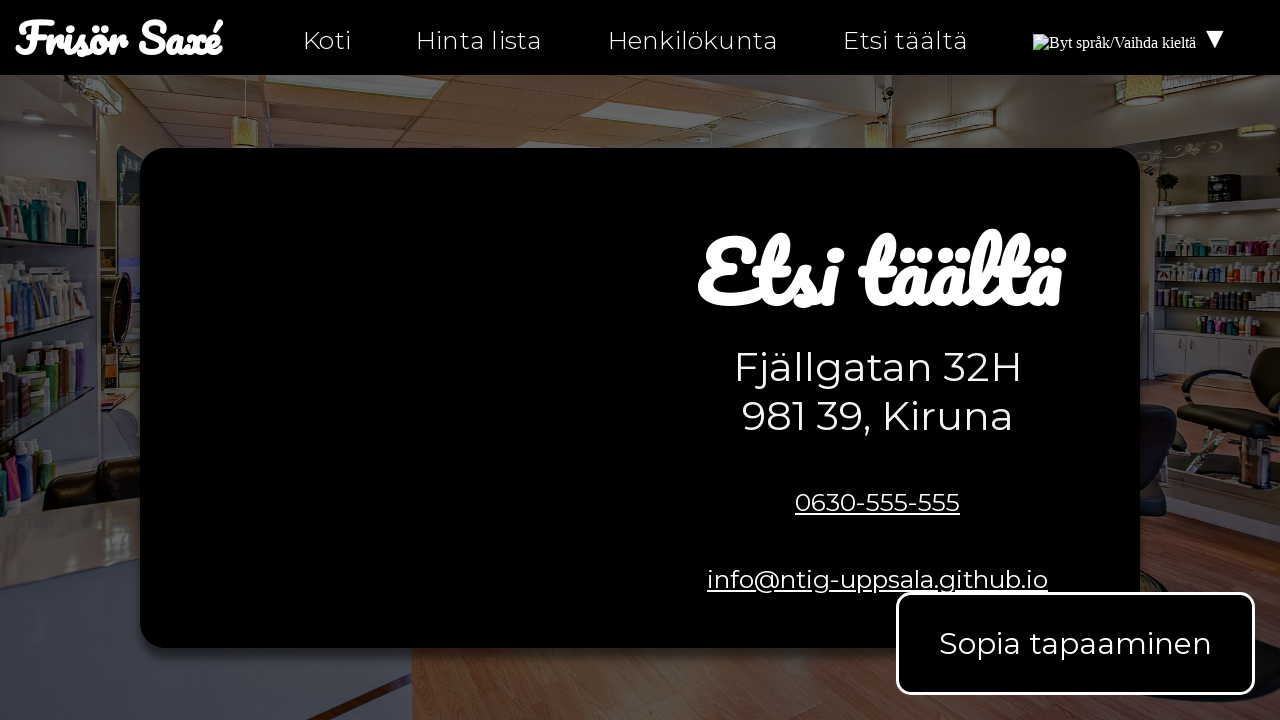

Verified hitta-hit page navigation contains link to index-fi.html
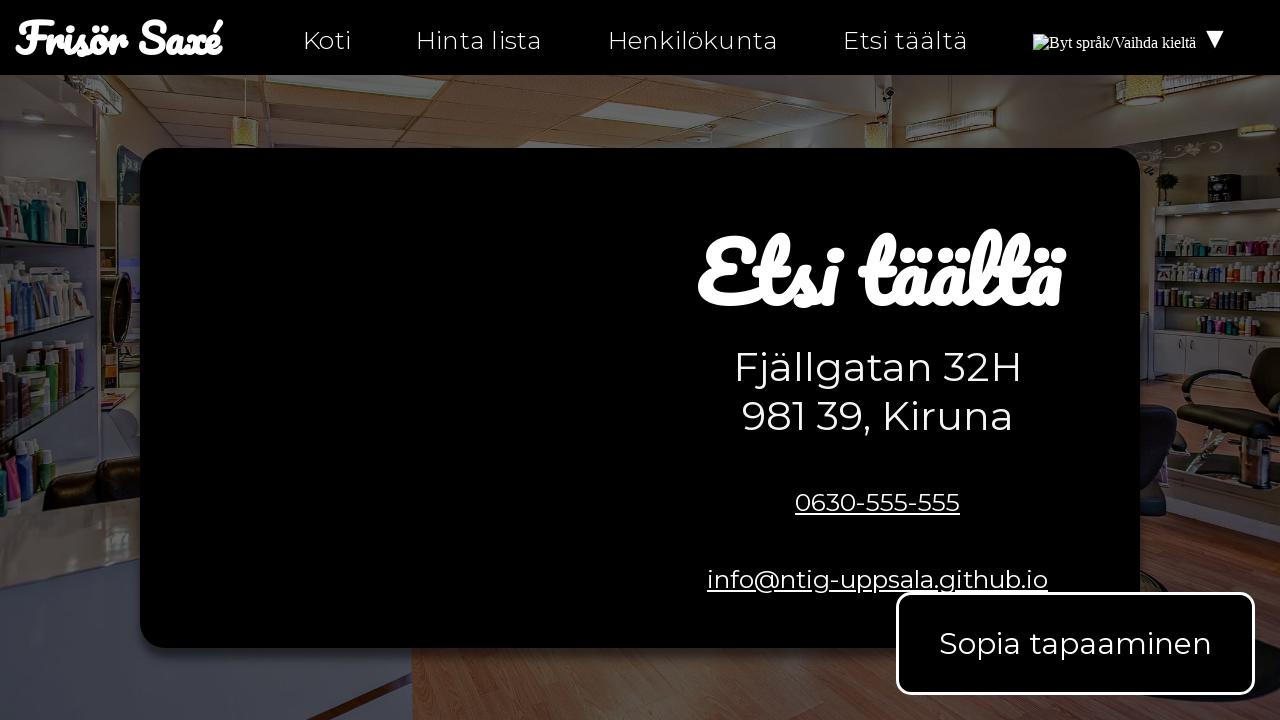

Verified hitta-hit page navigation contains link to personal-fi.html
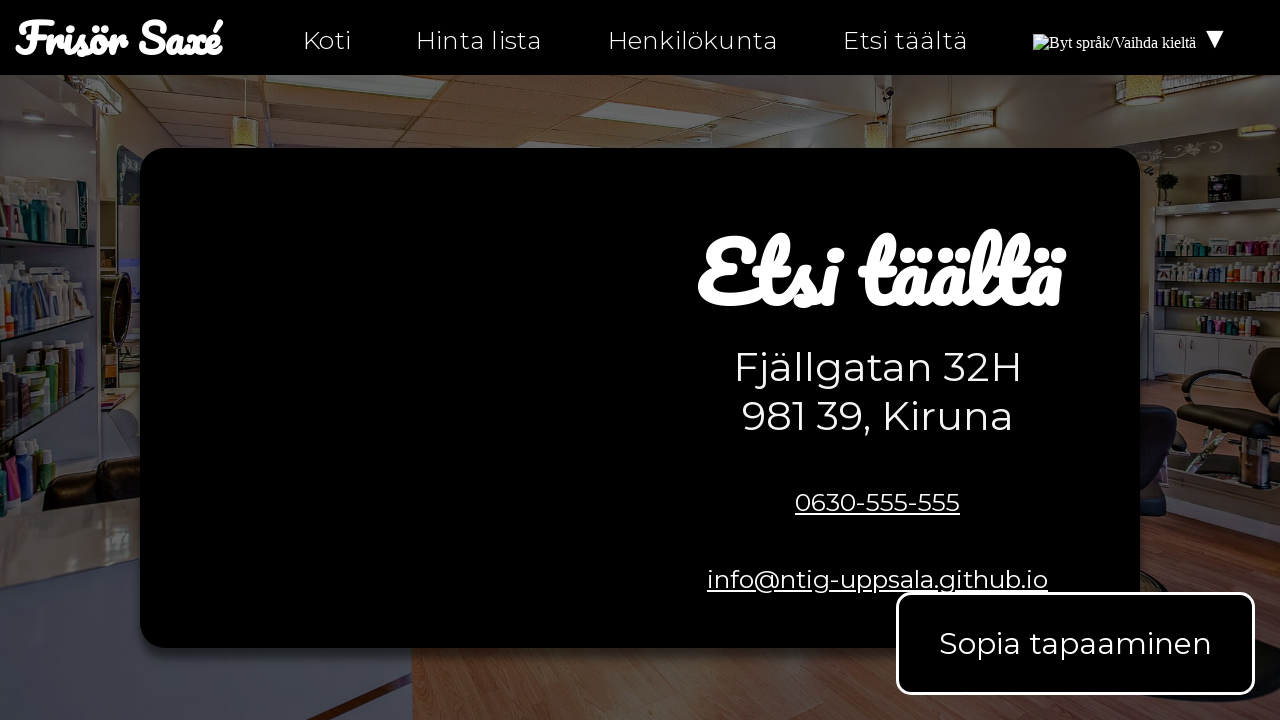

Verified hitta-hit page navigation contains link to hitta-hit-fi.html
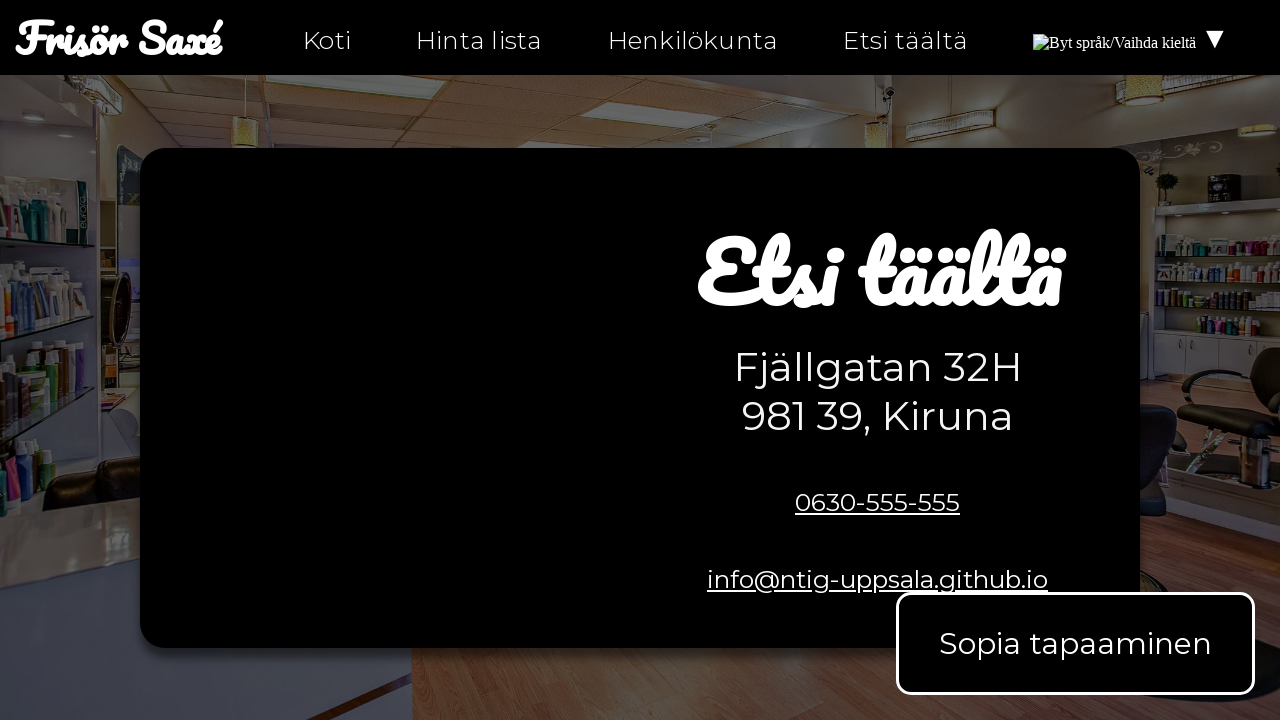

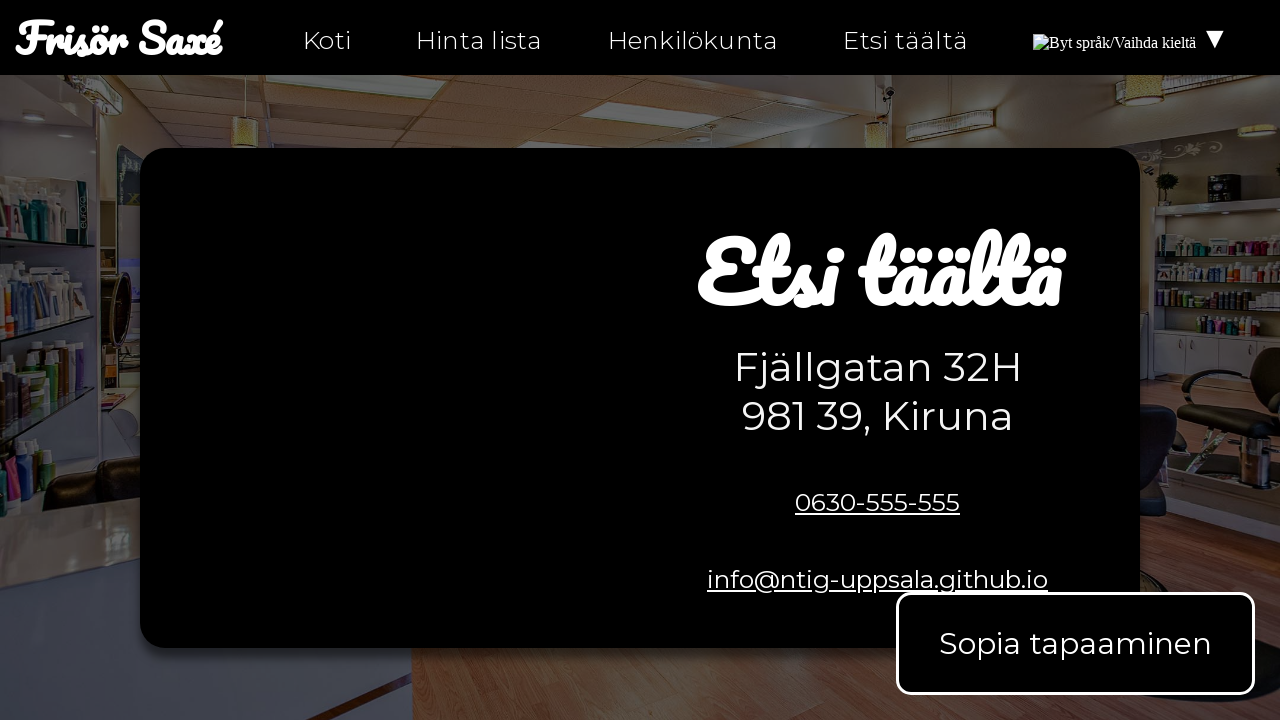